Tests forgot password functionality by clicking forgot password link and submitting an email for password reset

Starting URL: https://meralda.scalenext.io/user/login

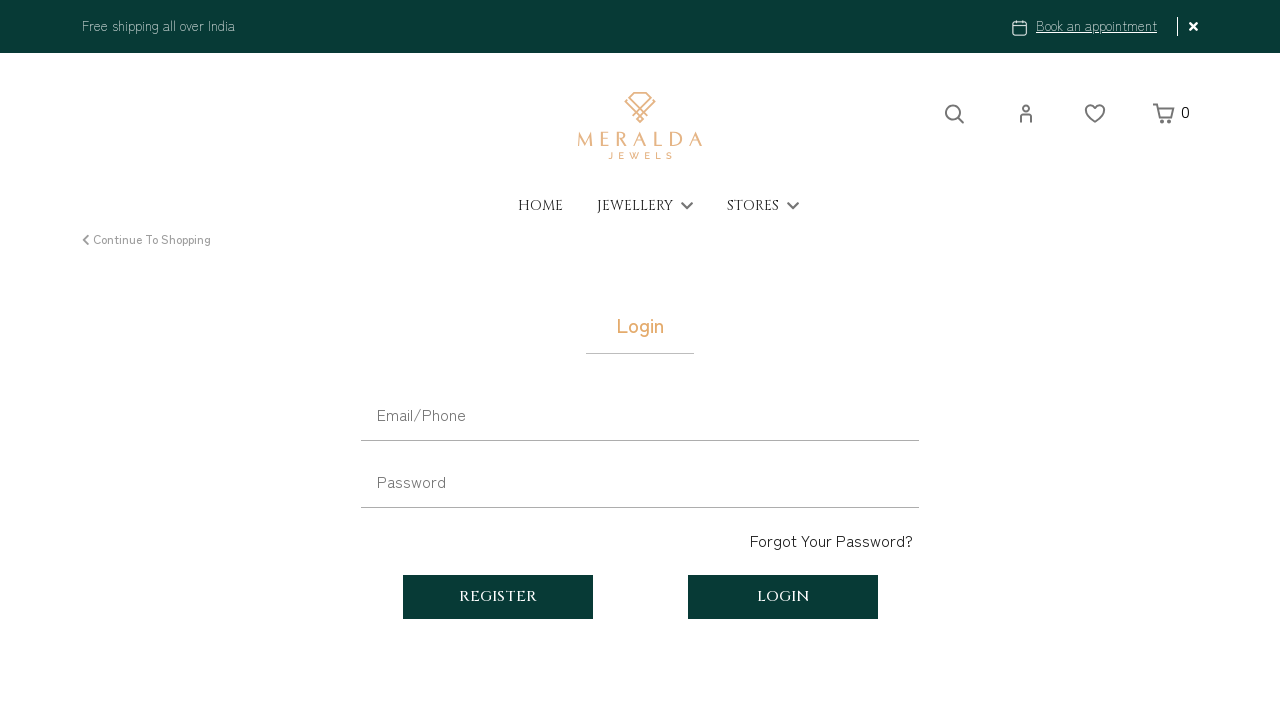

Clicked forgot password link at (640, 549) on xpath=//*[@id='shippingForm']/div[2]
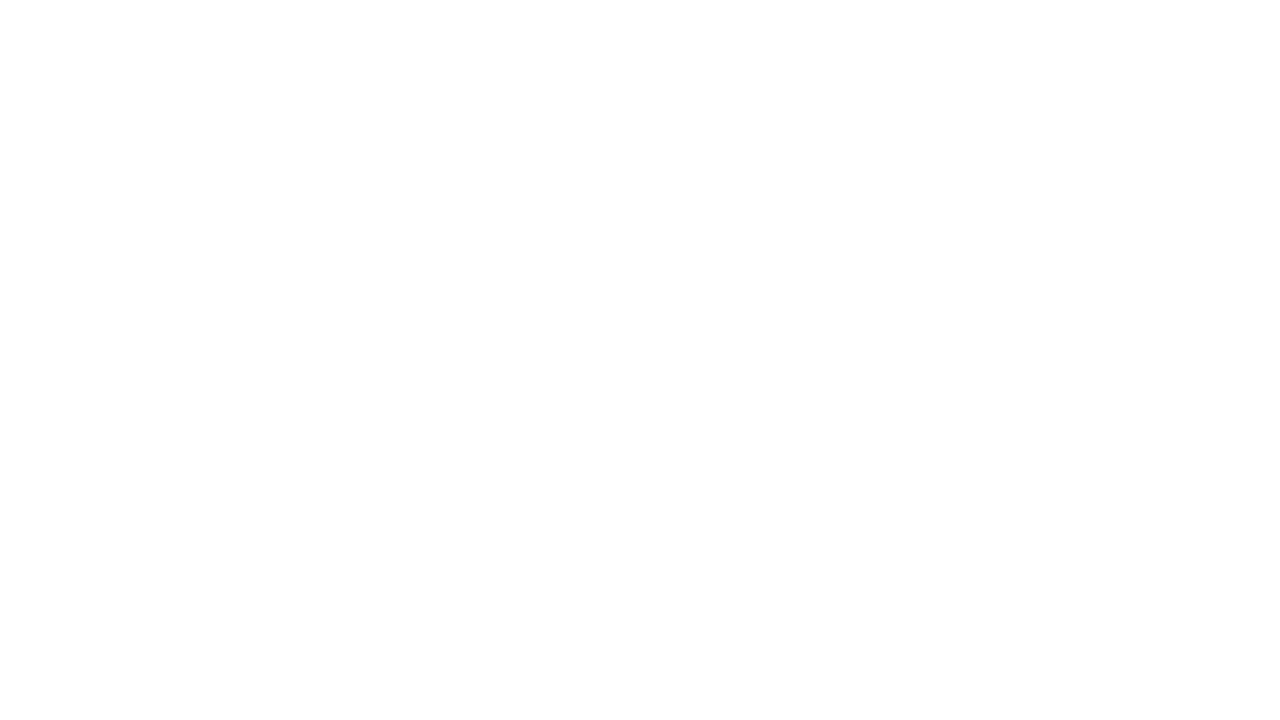

Waited for forgot password form to load
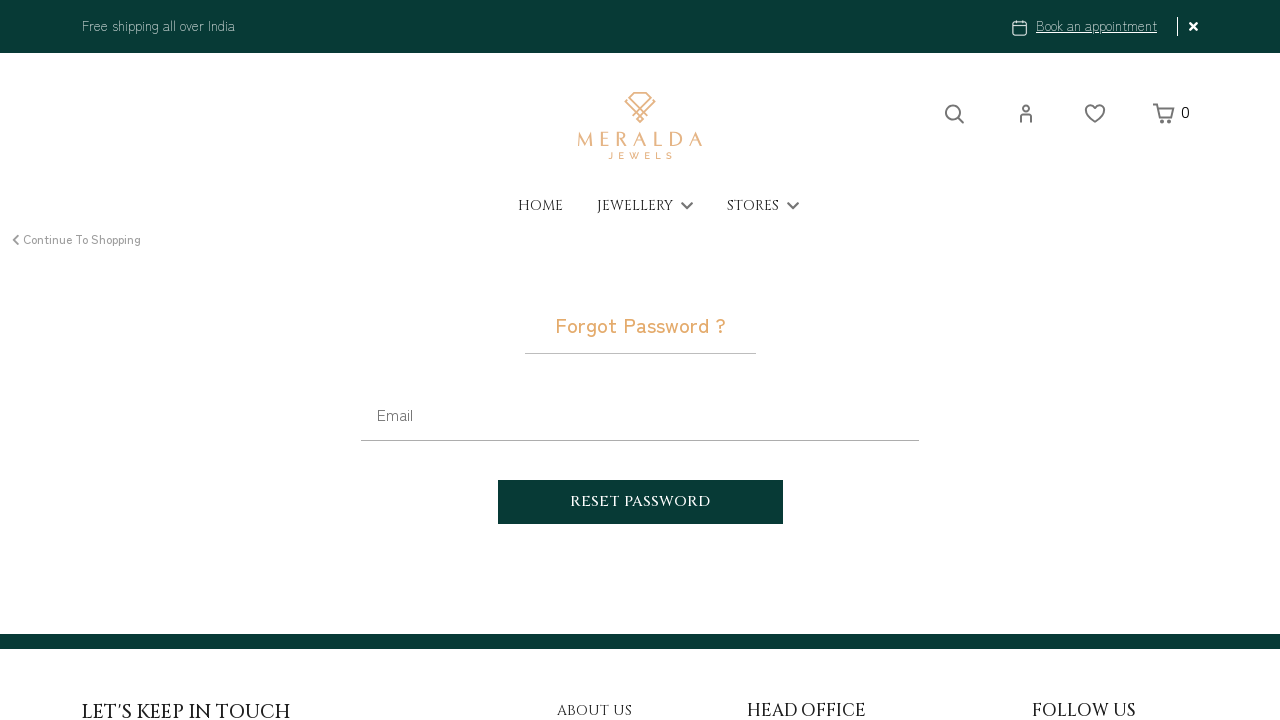

Filled email field with 'test@test.com' for password reset on //*[@id='shippingForm']/div[1]/div/div/input
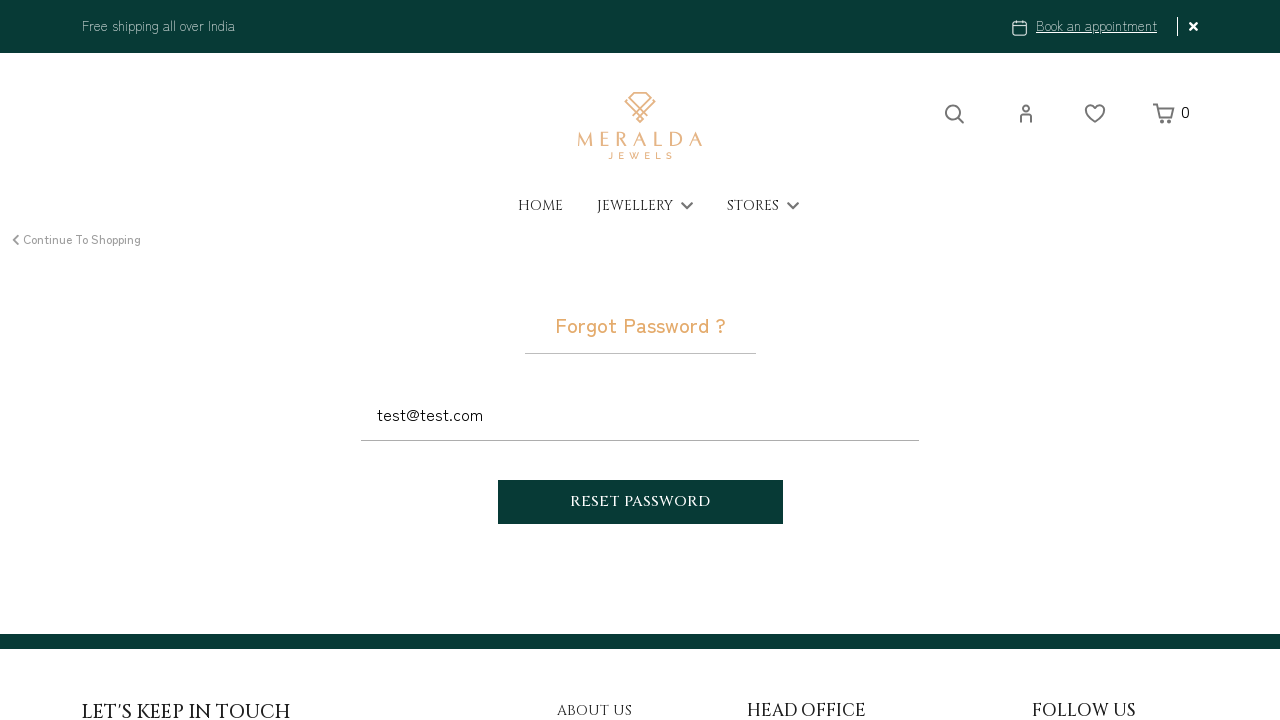

Submitted forgot password form at (640, 502) on xpath=//*[@id='shippingForm']/div[2]/button
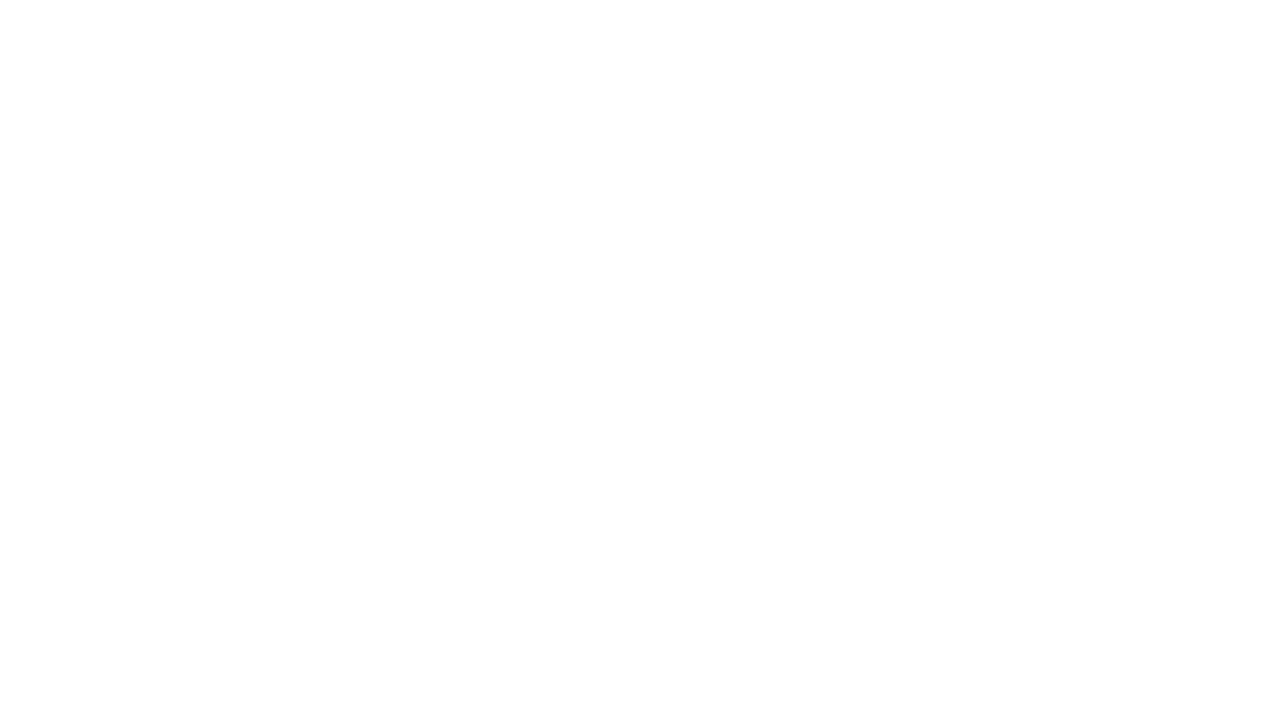

Password reset response message appeared
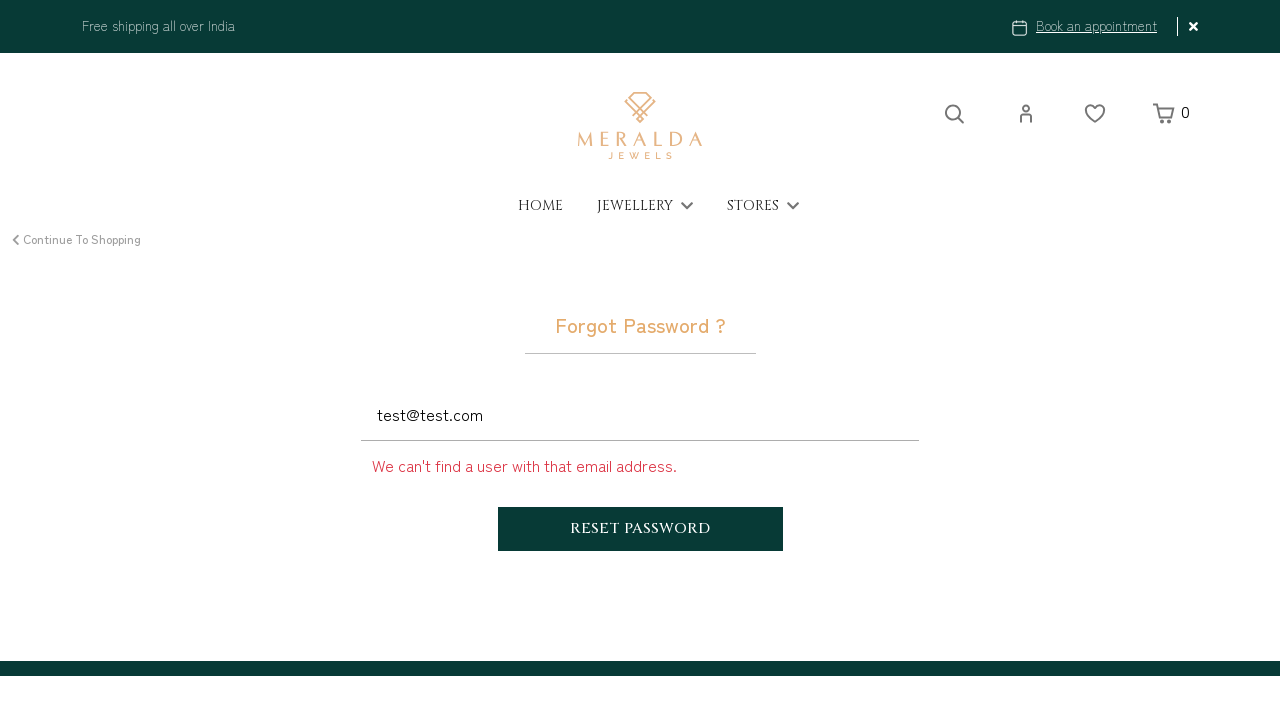

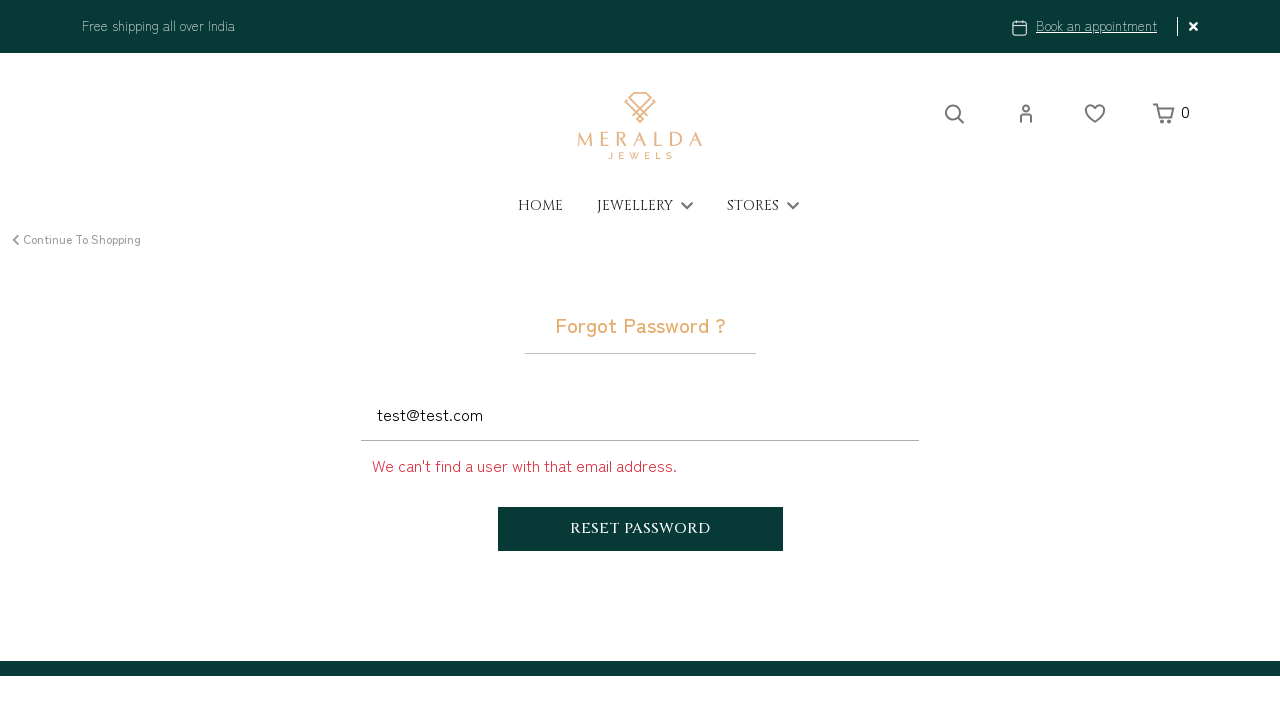